Tests dropdown select functionality by selecting an option by value and verifying the selection

Starting URL: https://www.selenium.dev/selenium/web/web-form.html

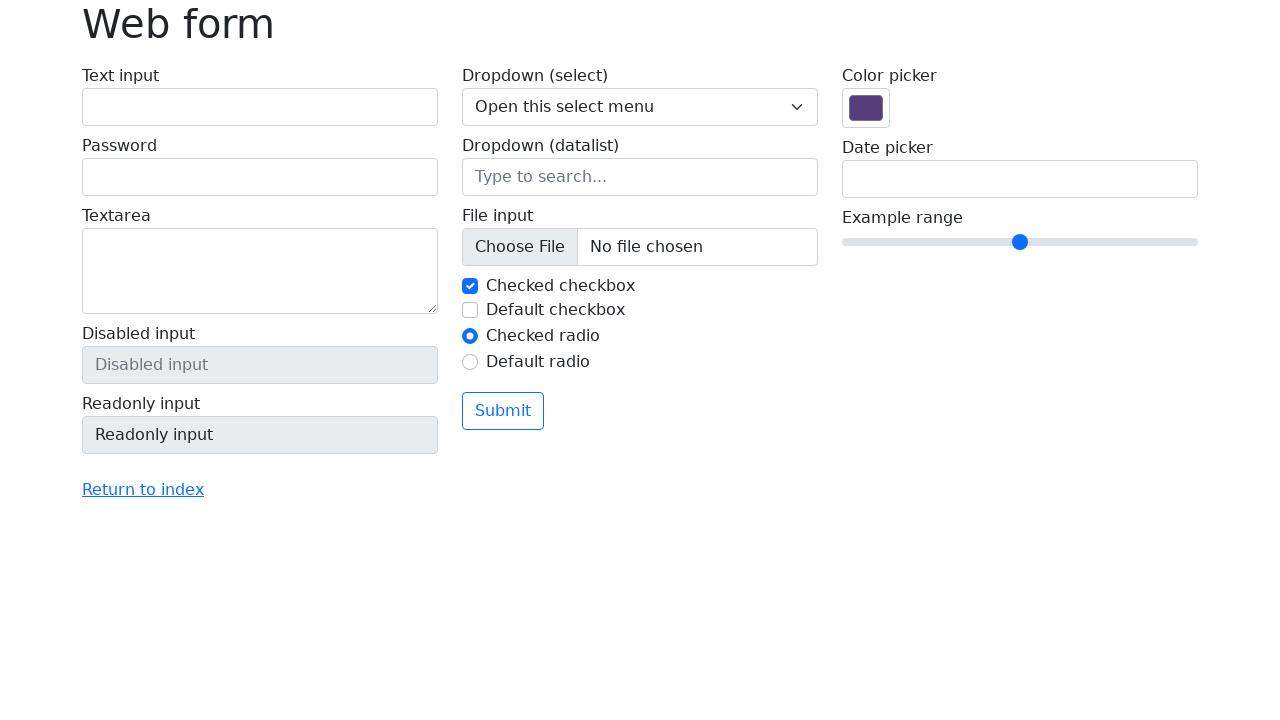

Navigated to web form page
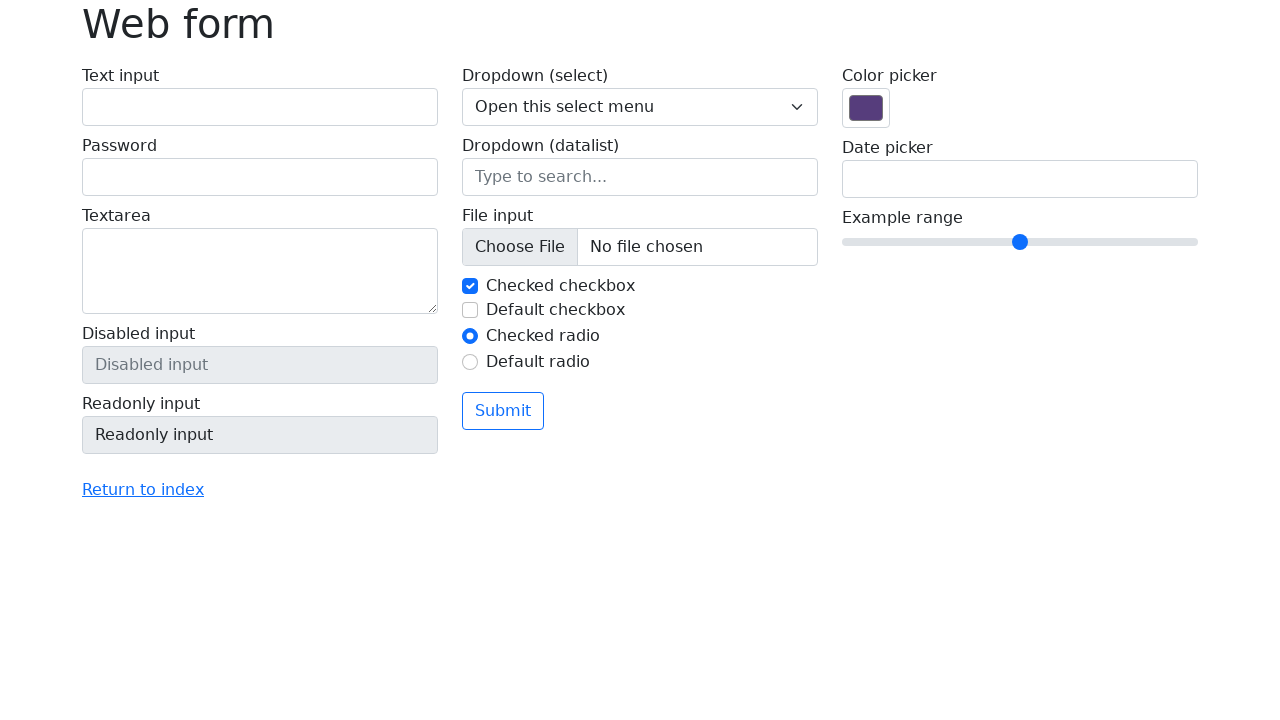

Selected option with value '3' from dropdown on .form-select
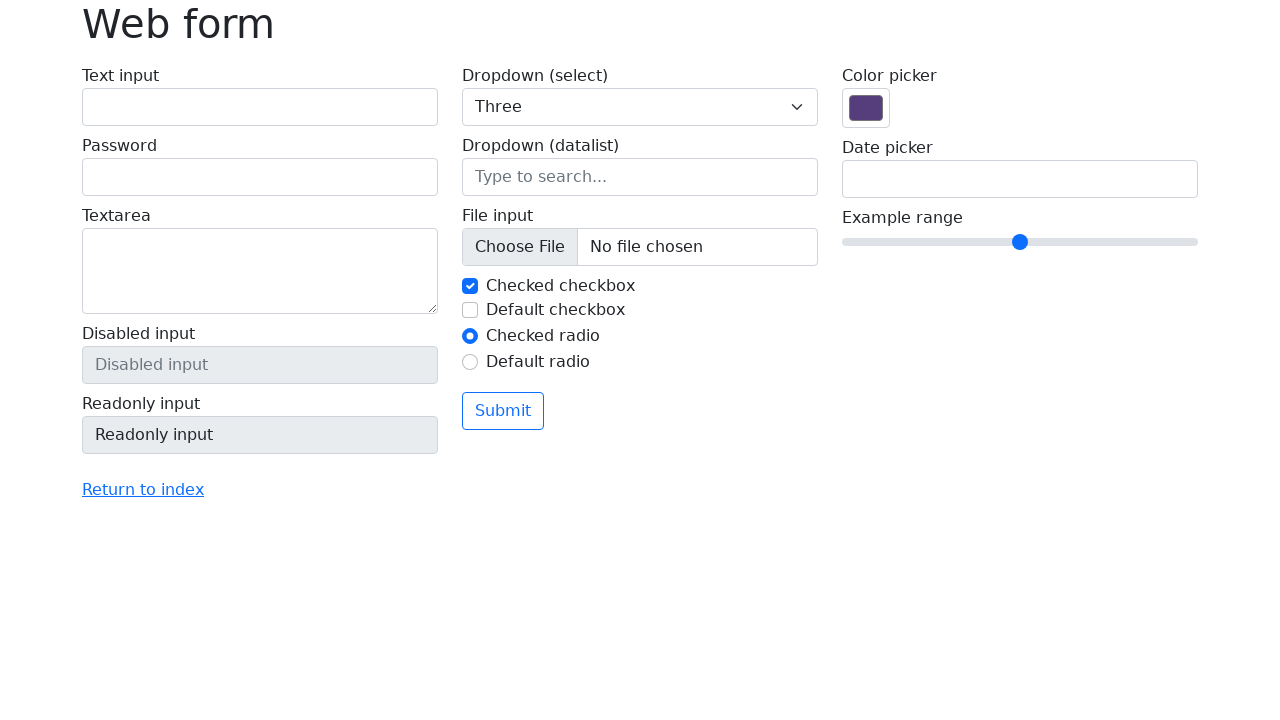

Verified dropdown element is present after selection
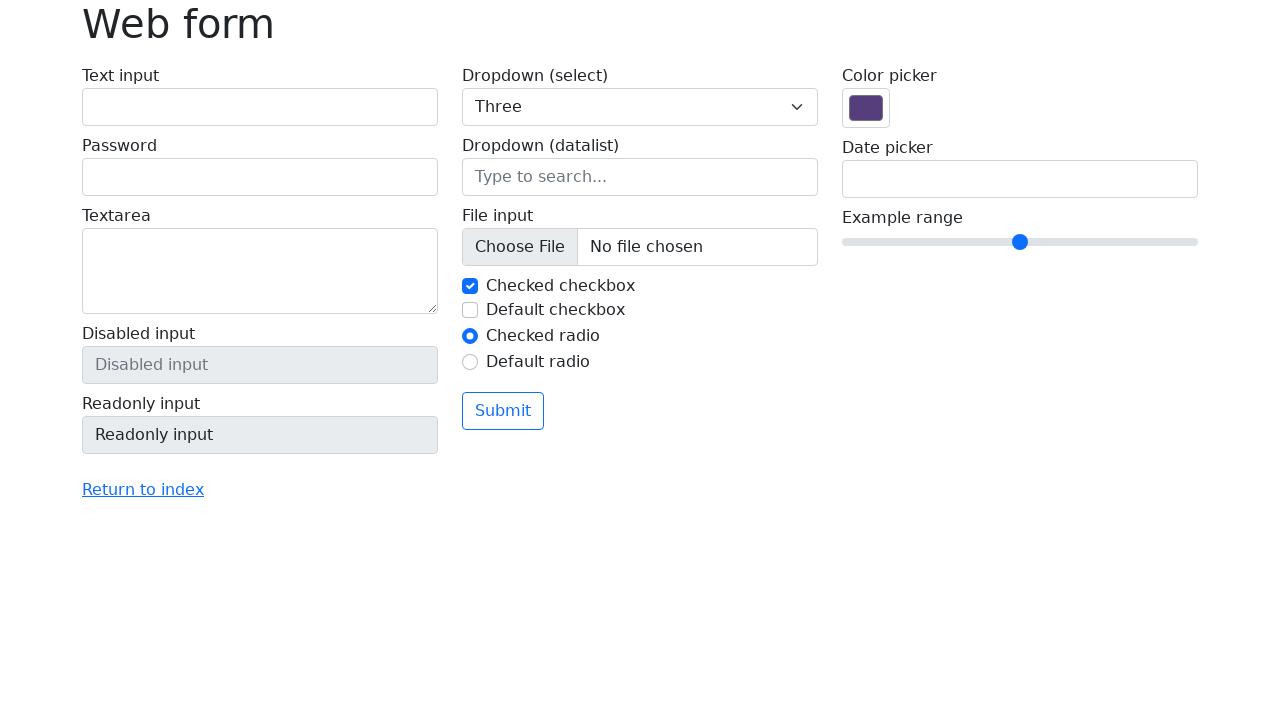

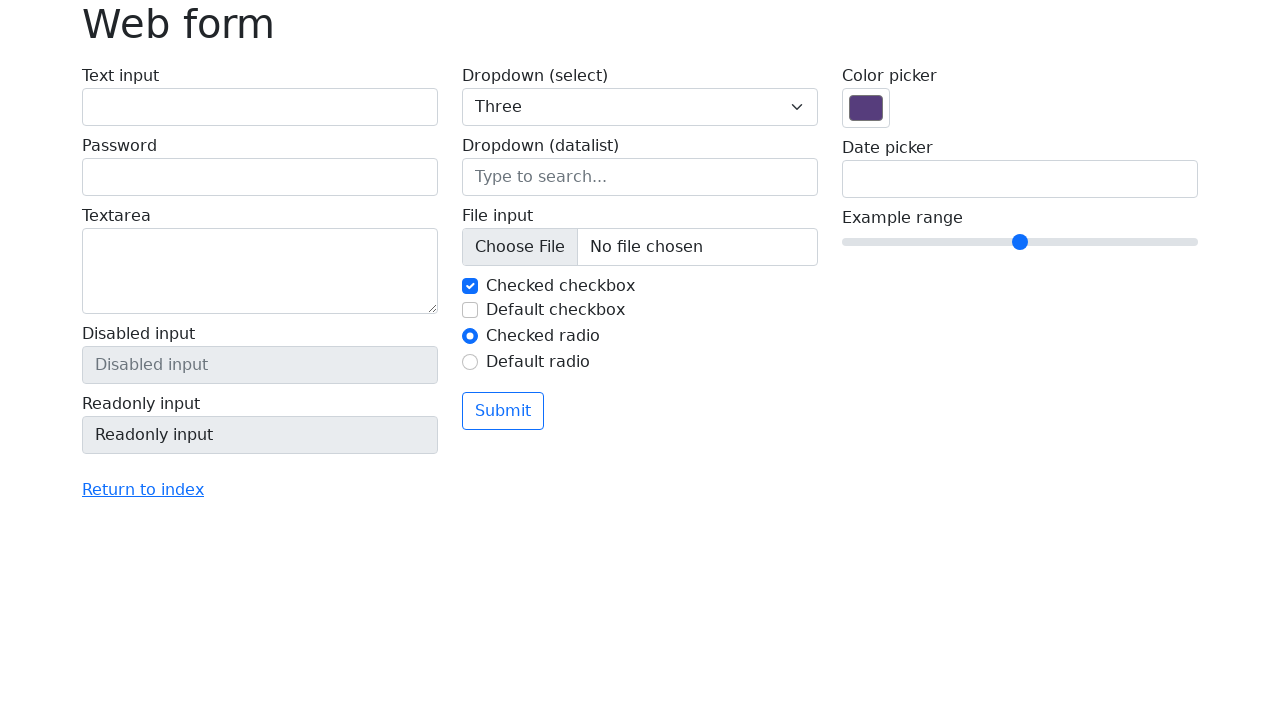